Tests iframe functionality on demoqa.com by navigating to the Frames section, switching into frame1 to read content, switching back to main content, then switching into frame2.

Starting URL: https://demoqa.com/

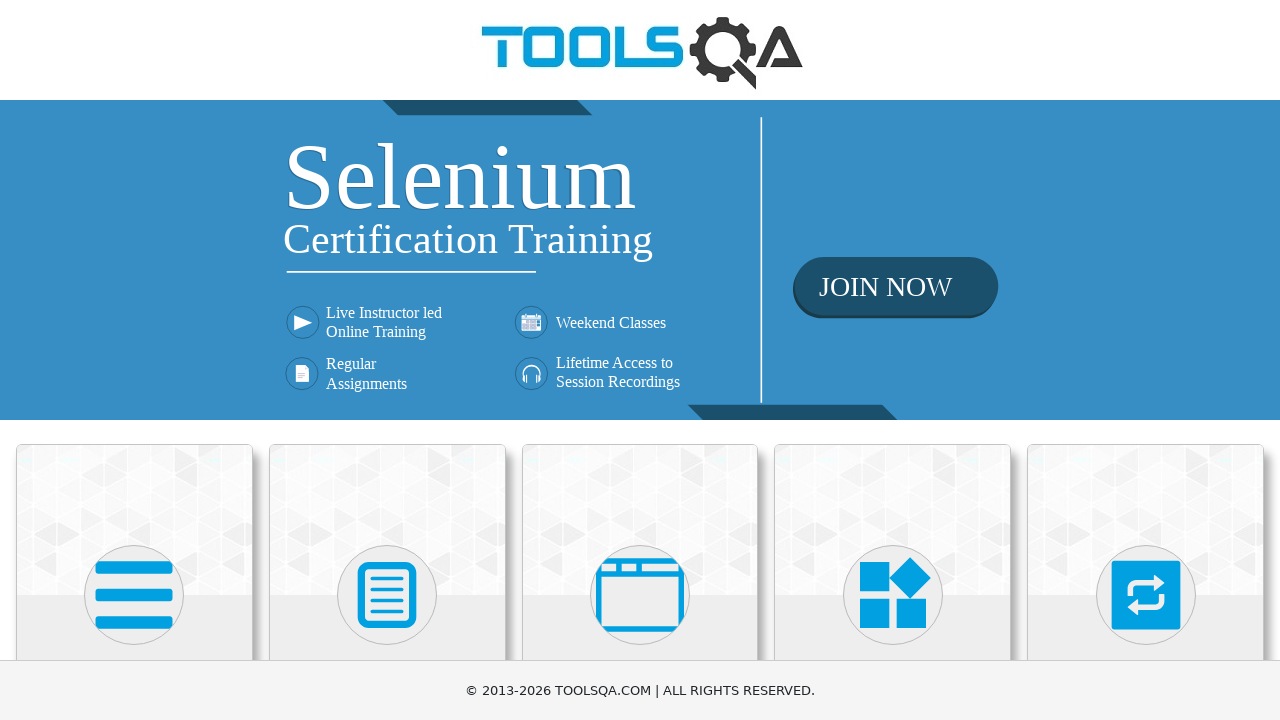

Scrolled down the page by 400 pixels
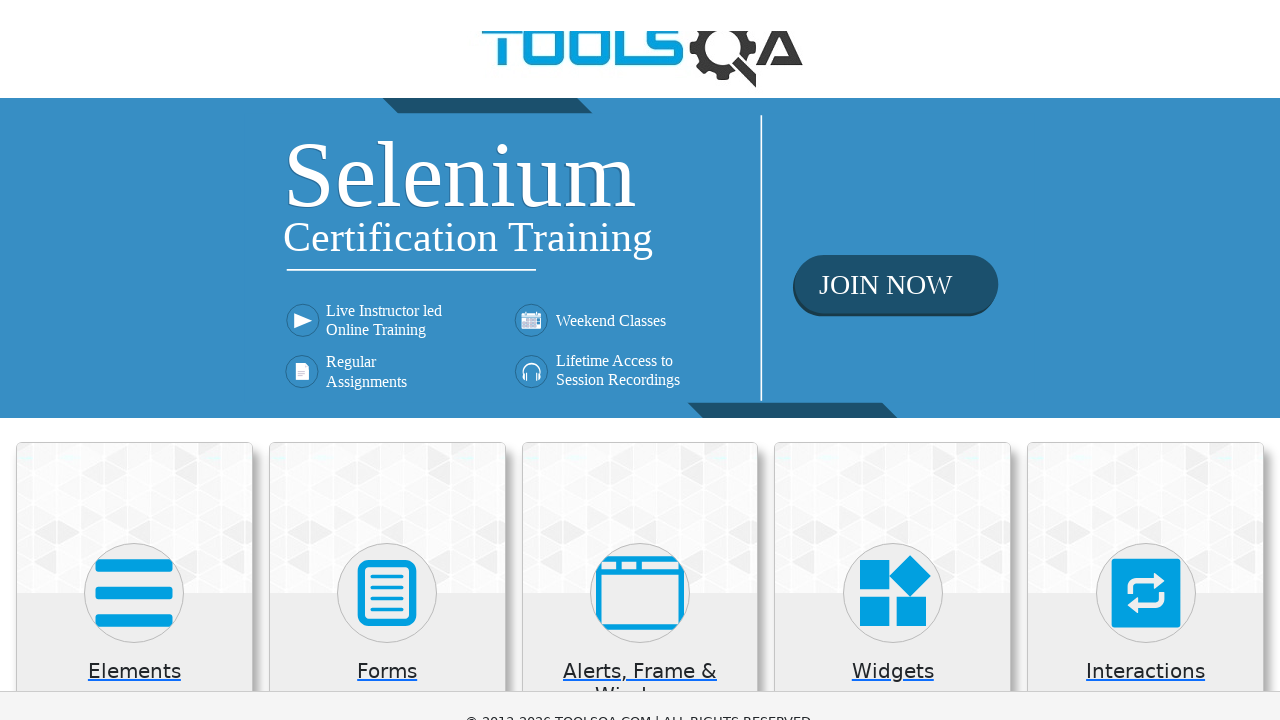

Clicked on 'Alerts, Frame & Windows' menu at (640, 285) on xpath=//h5[contains(text(),'Alerts, Frame & Windows')]
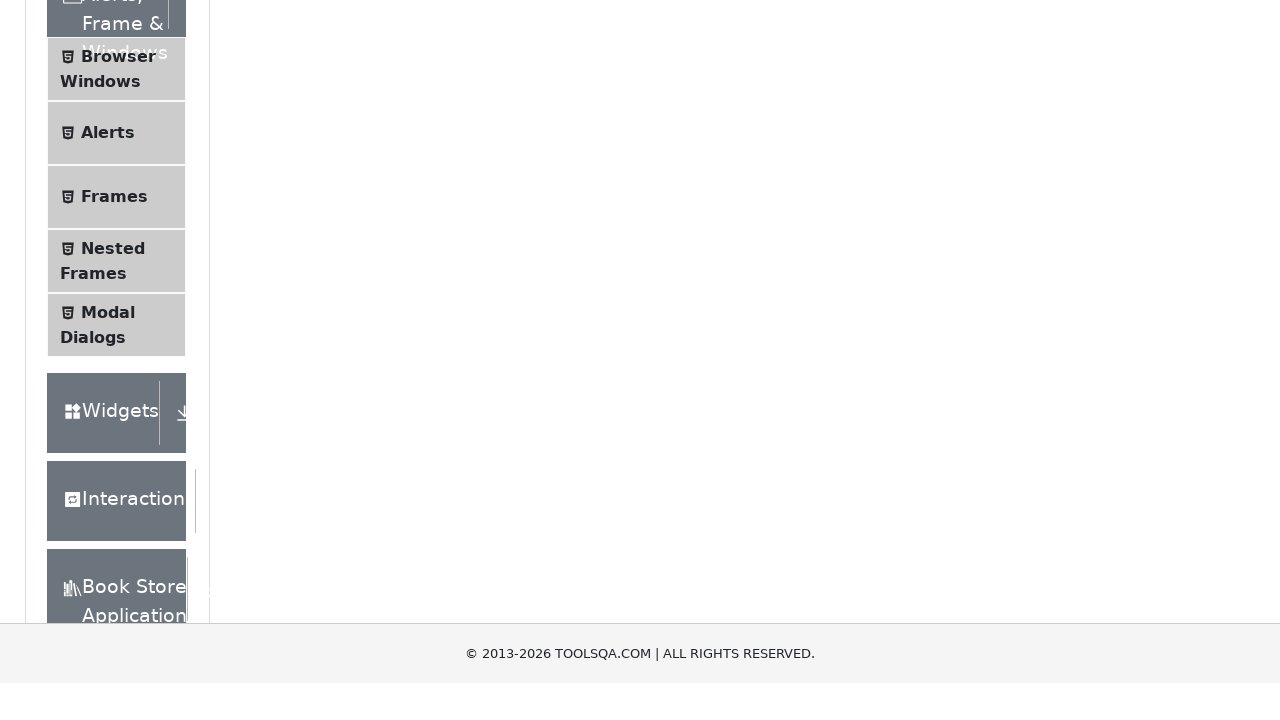

Clicked on 'Frames' submenu at (114, 240) on xpath=//span[contains(text(),'Frames')]
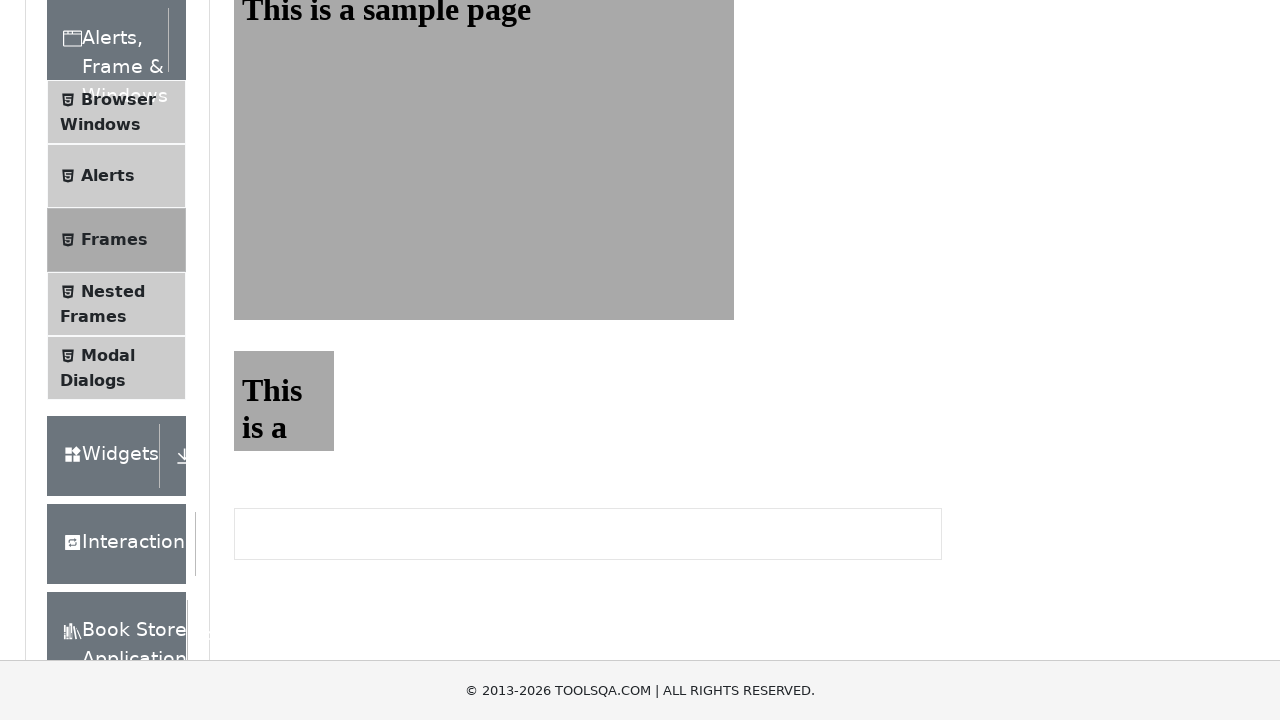

Scrolled down the page by 400 pixels again
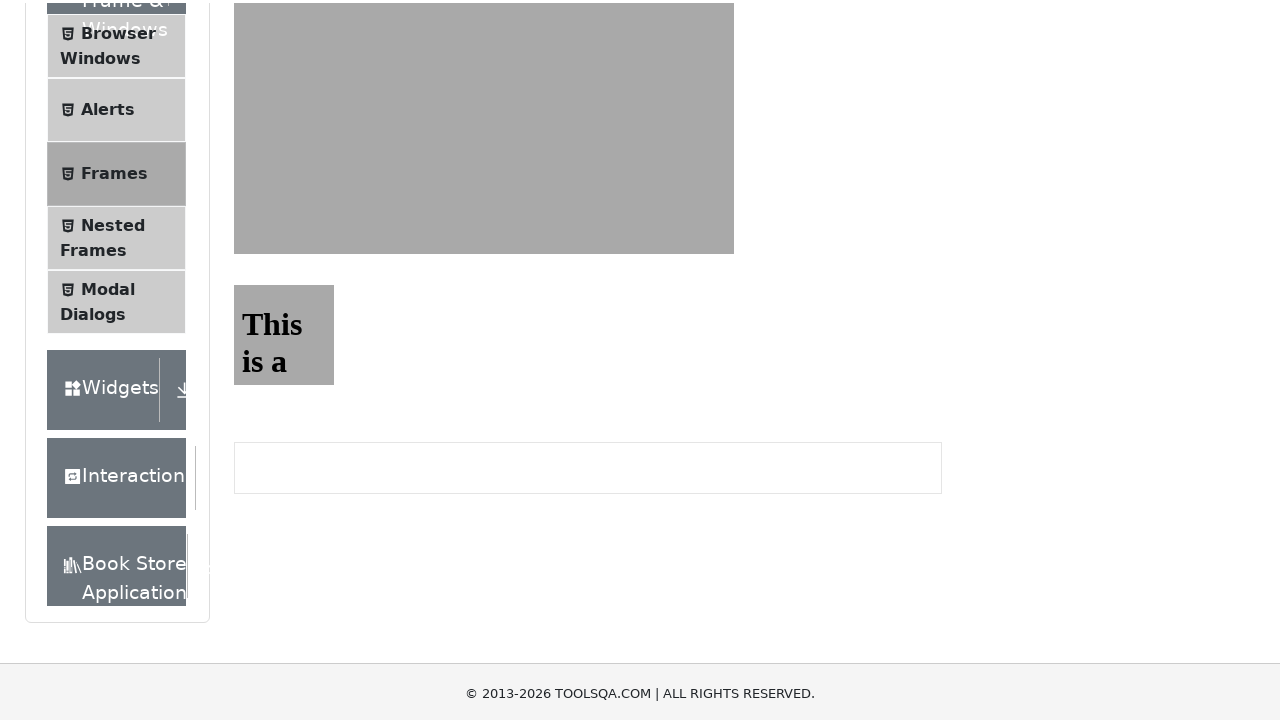

Located frame1 using frame_locator
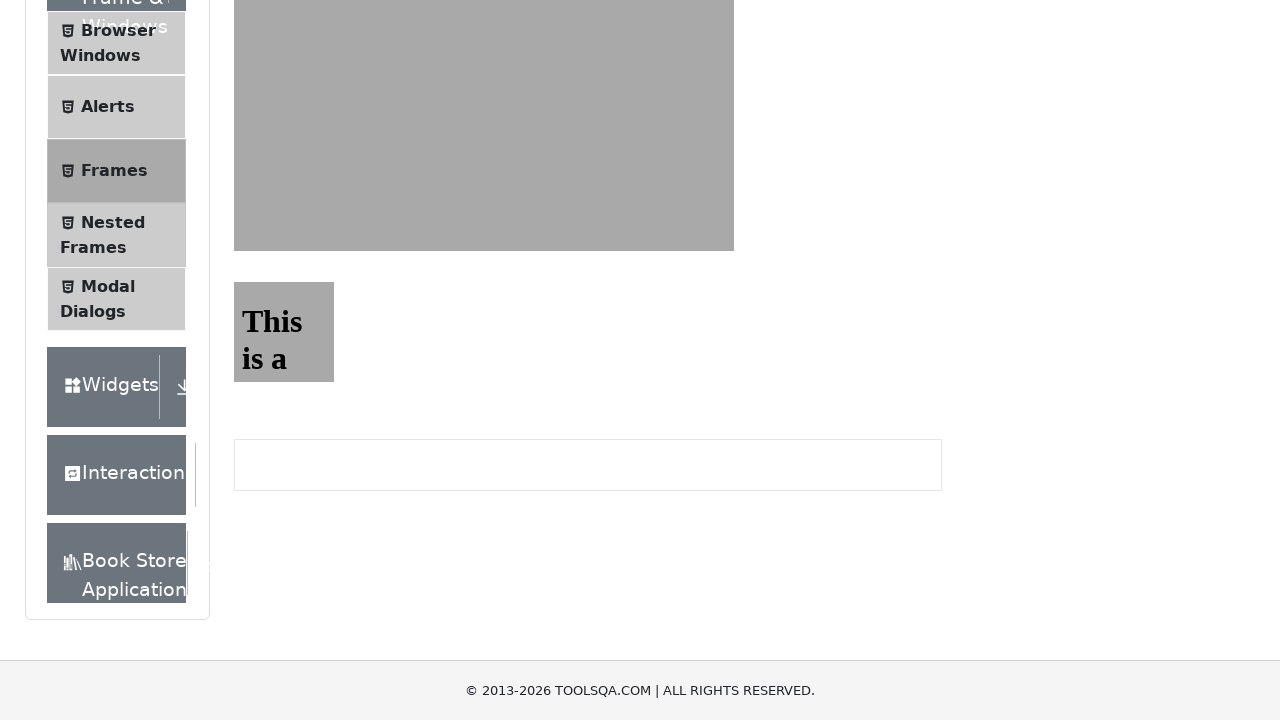

Read heading text from frame1: 'This is a sample page'
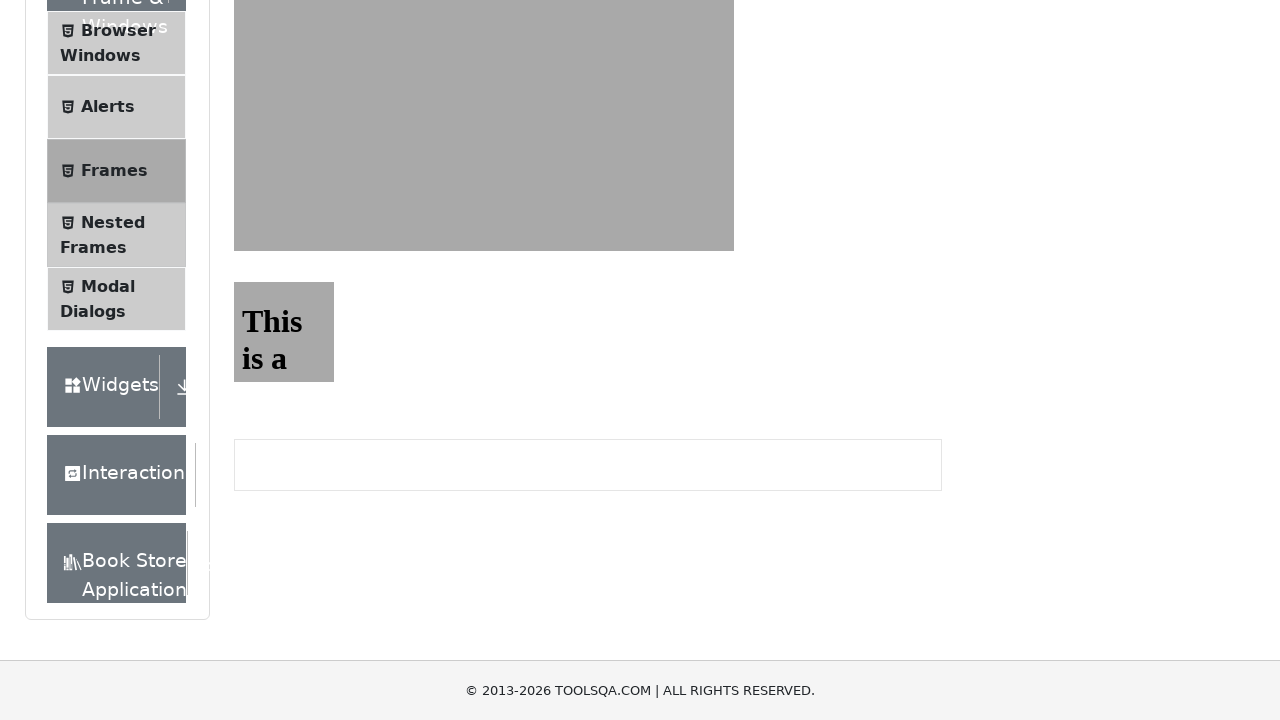

Located frame2 using frame_locator
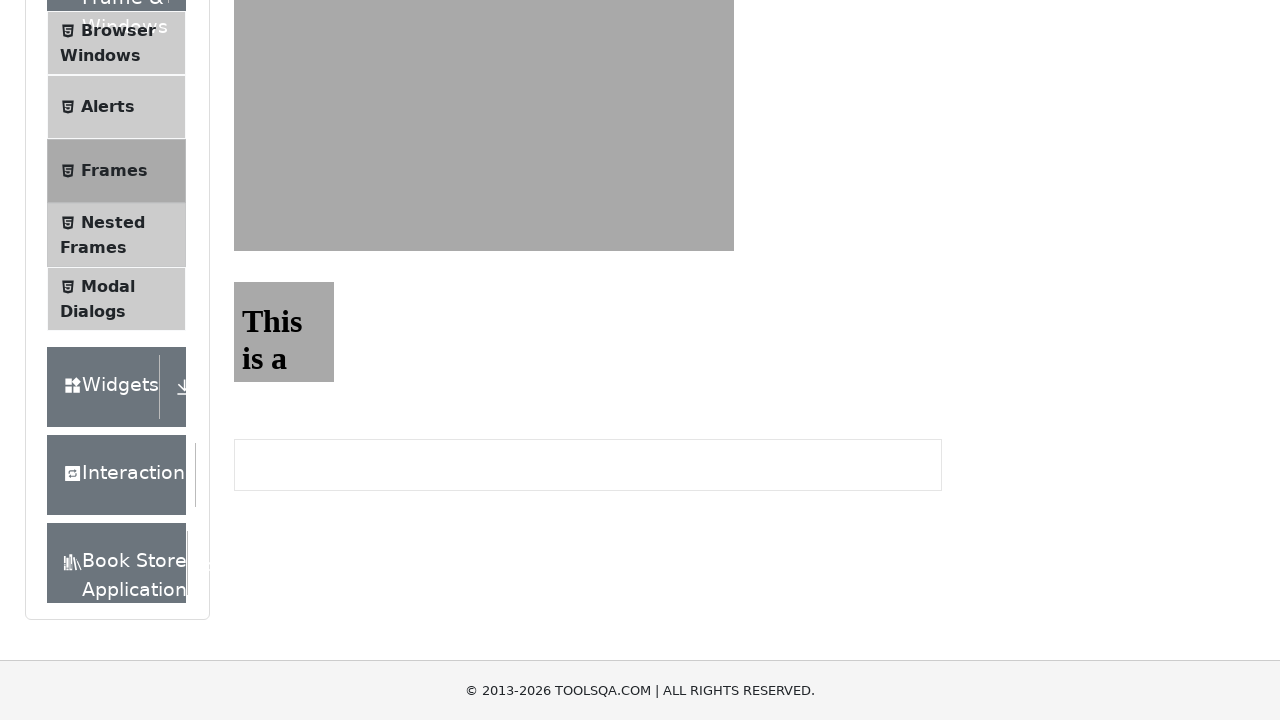

Scrolled within the page by 200 pixels horizontally and 400 pixels vertically
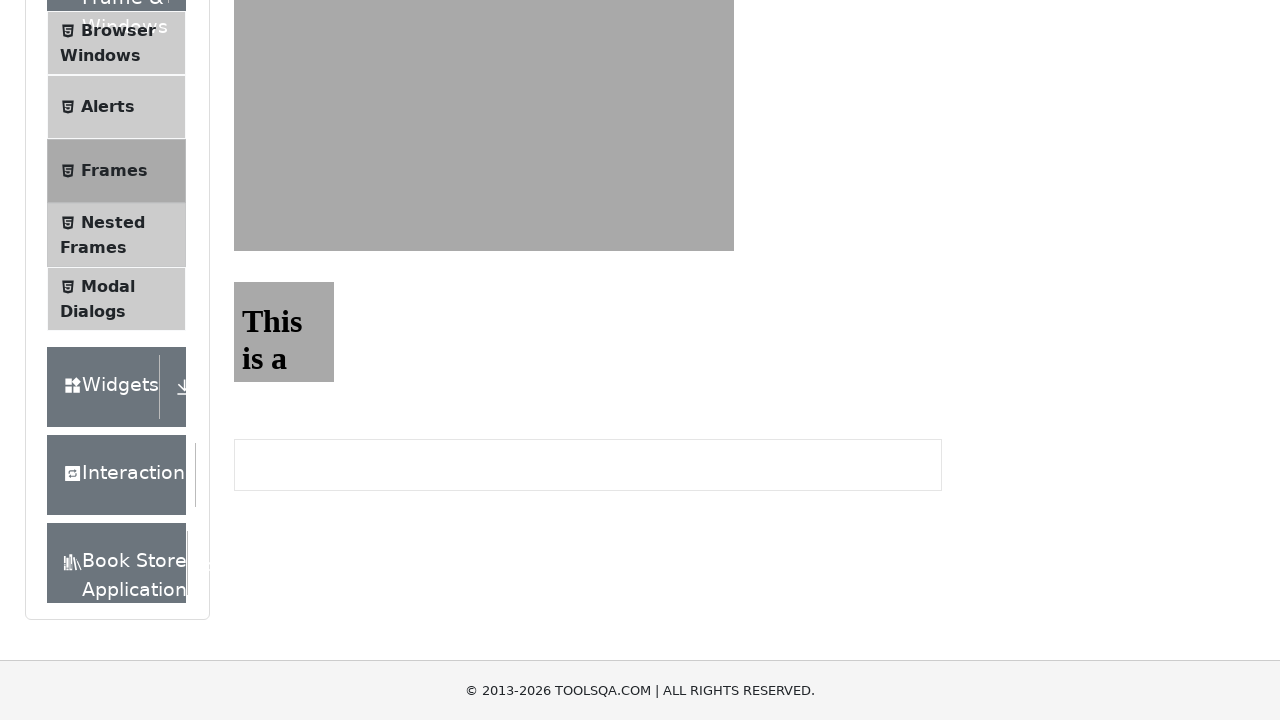

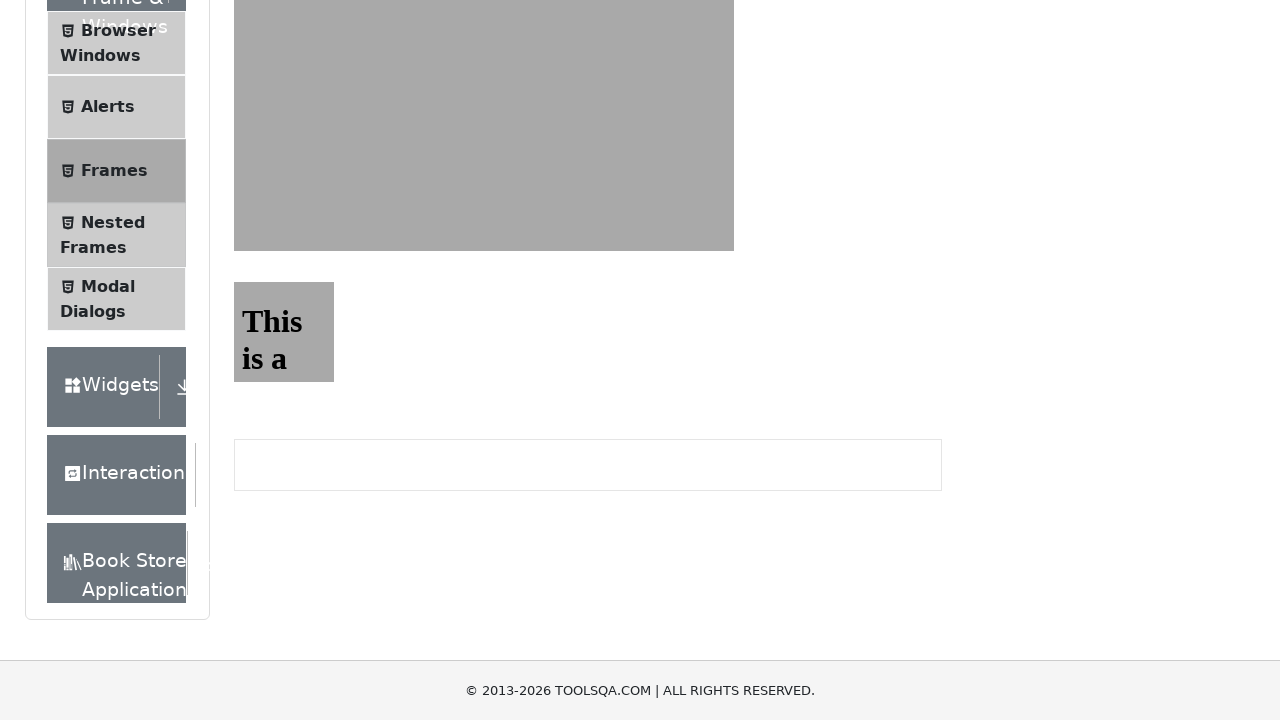